Tests table pagination functionality by navigating through multiple pages of a table using the next button

Starting URL: http://syntaxprojects.com/table-pagination-demo.php

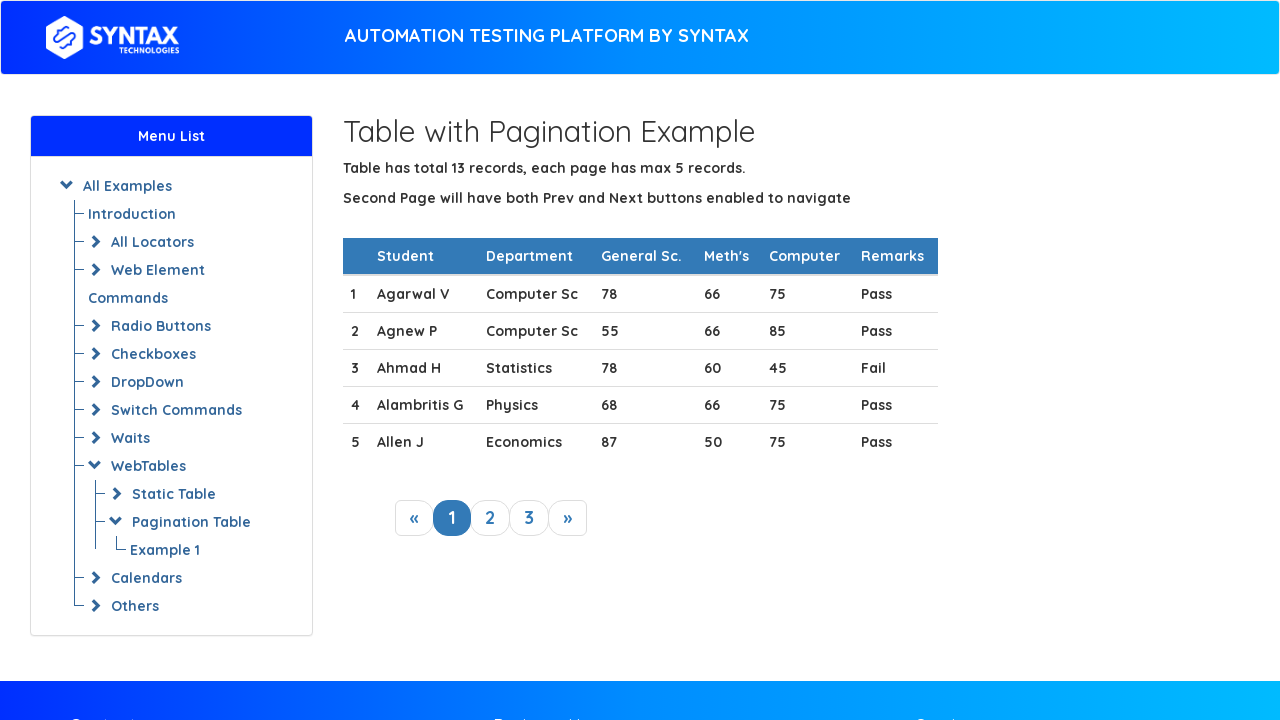

Table loaded with initial rows
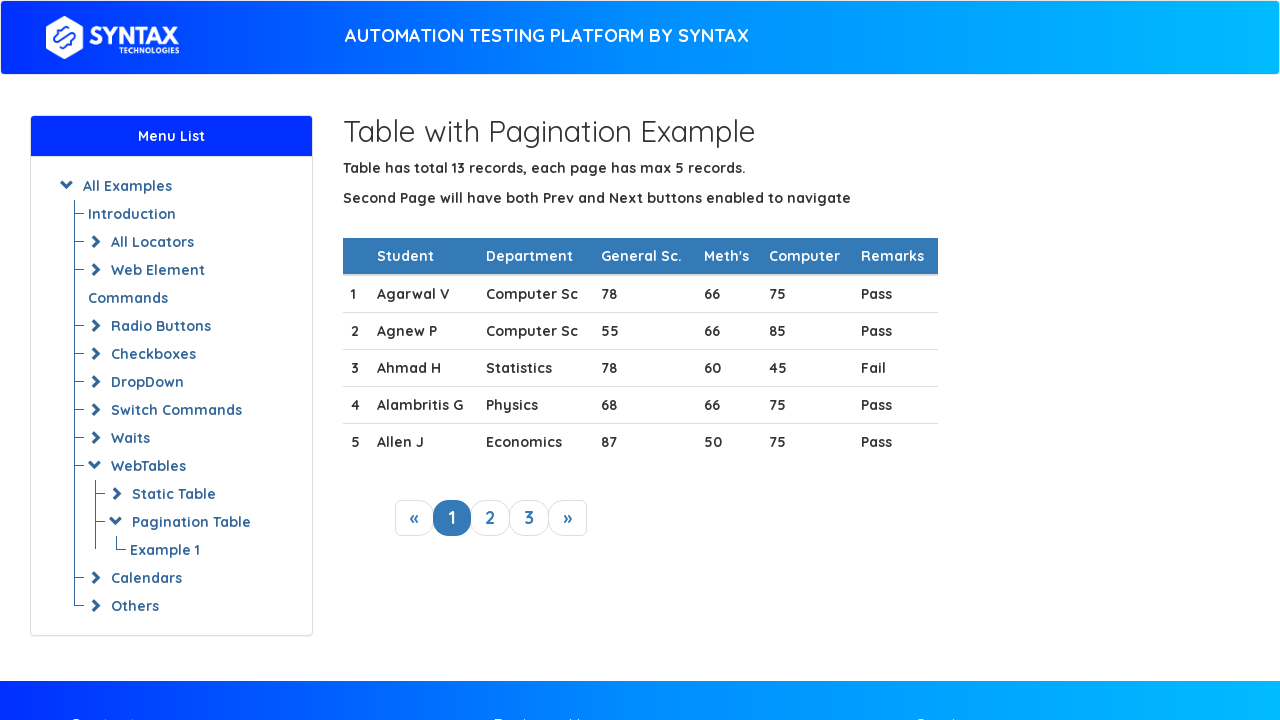

Clicked next button to navigate to page 2 at (568, 518) on a.next_link
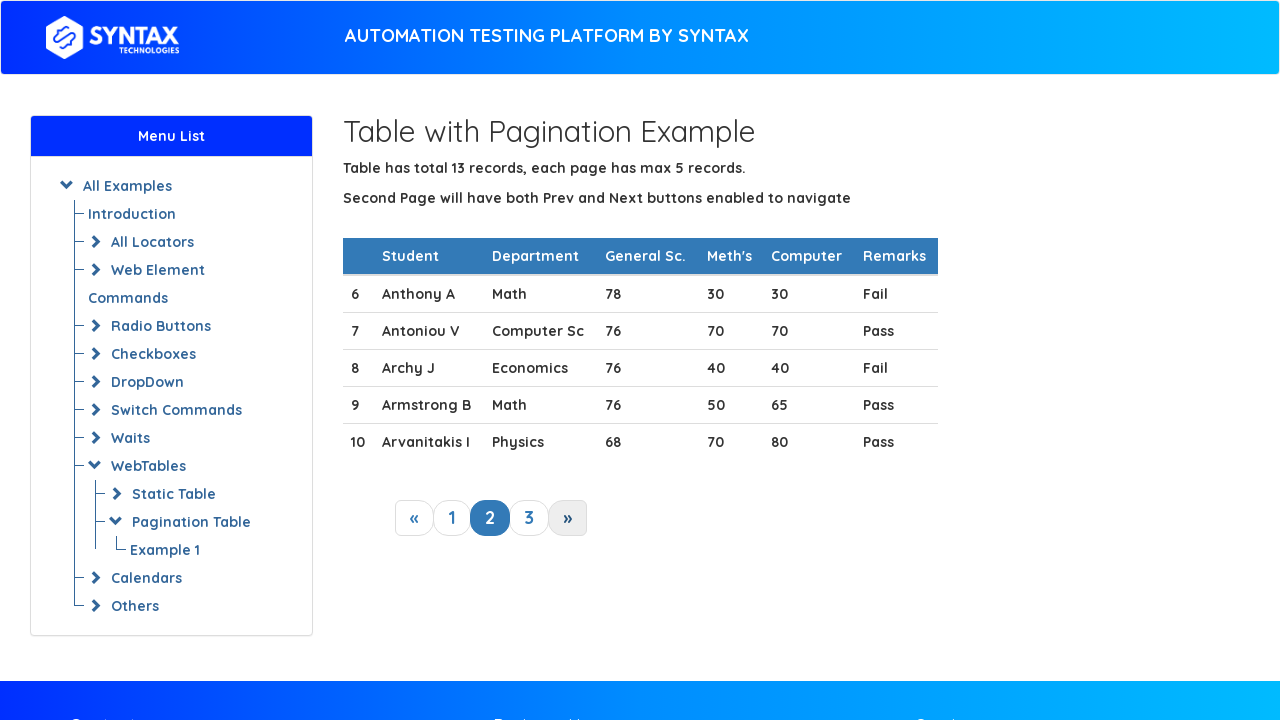

Table loaded with new rows on page 2
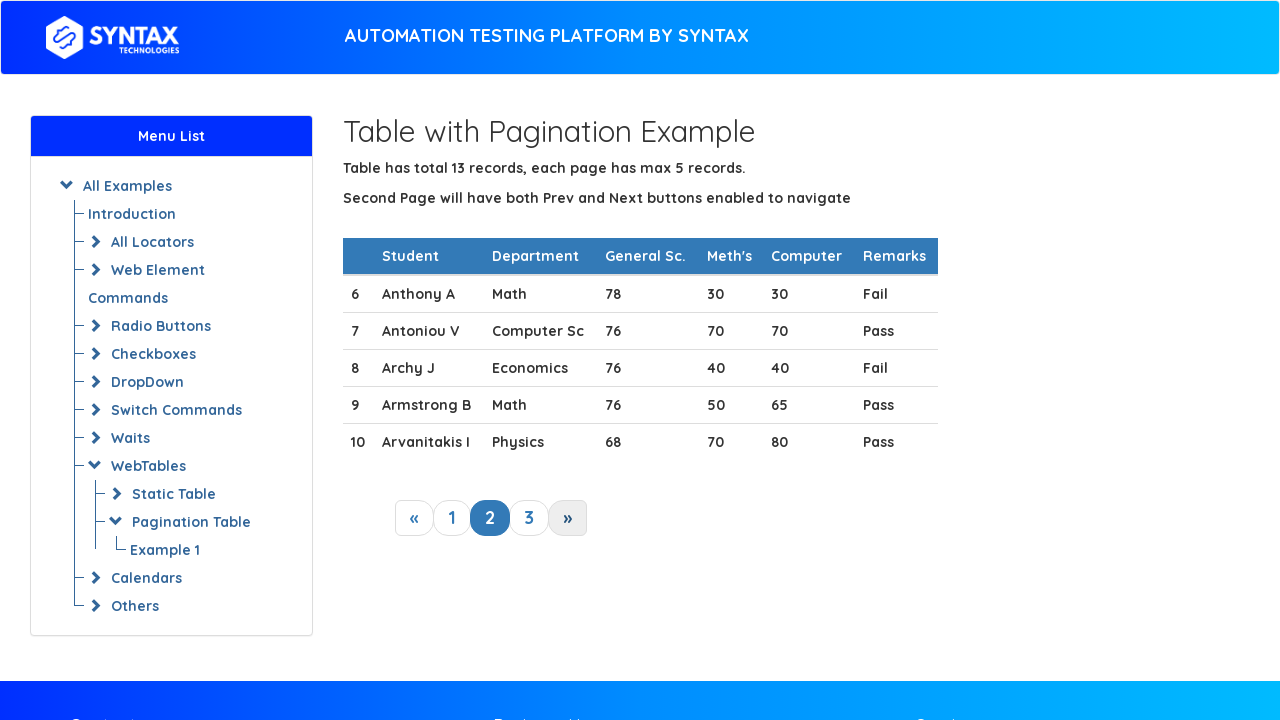

Clicked next button to navigate to page 3 at (568, 518) on a.next_link
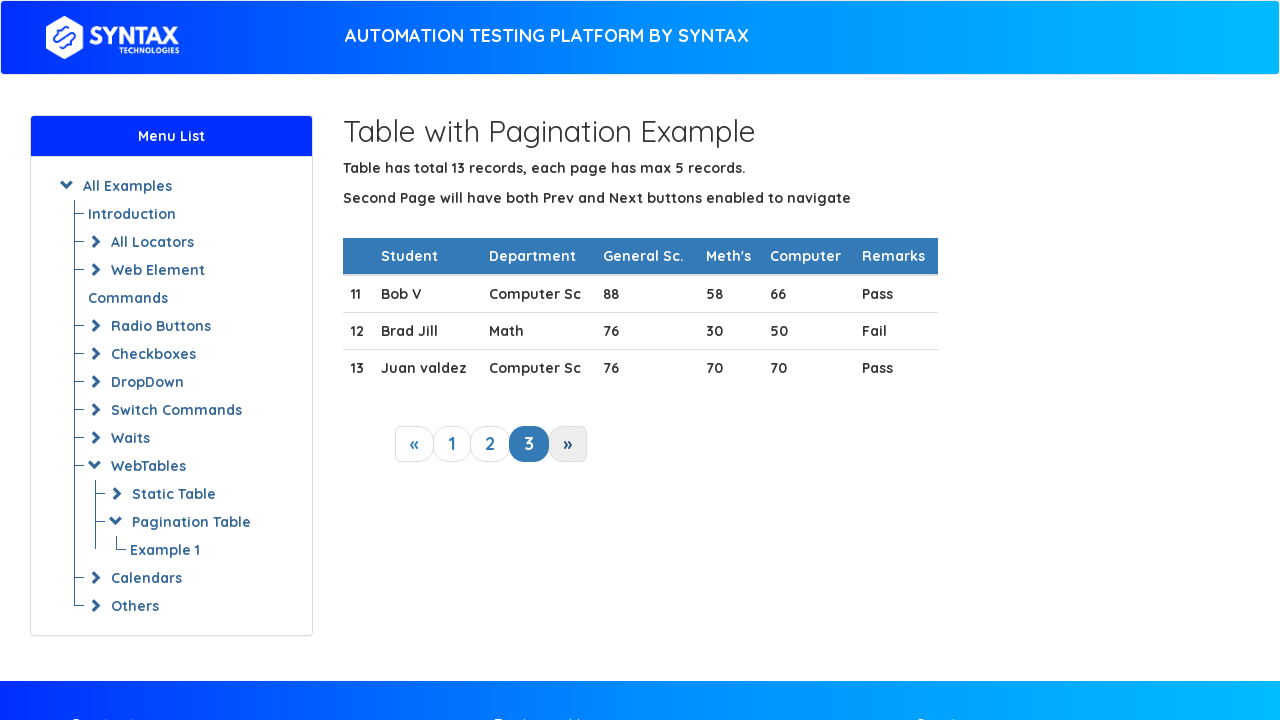

Table loaded with new rows on page 3
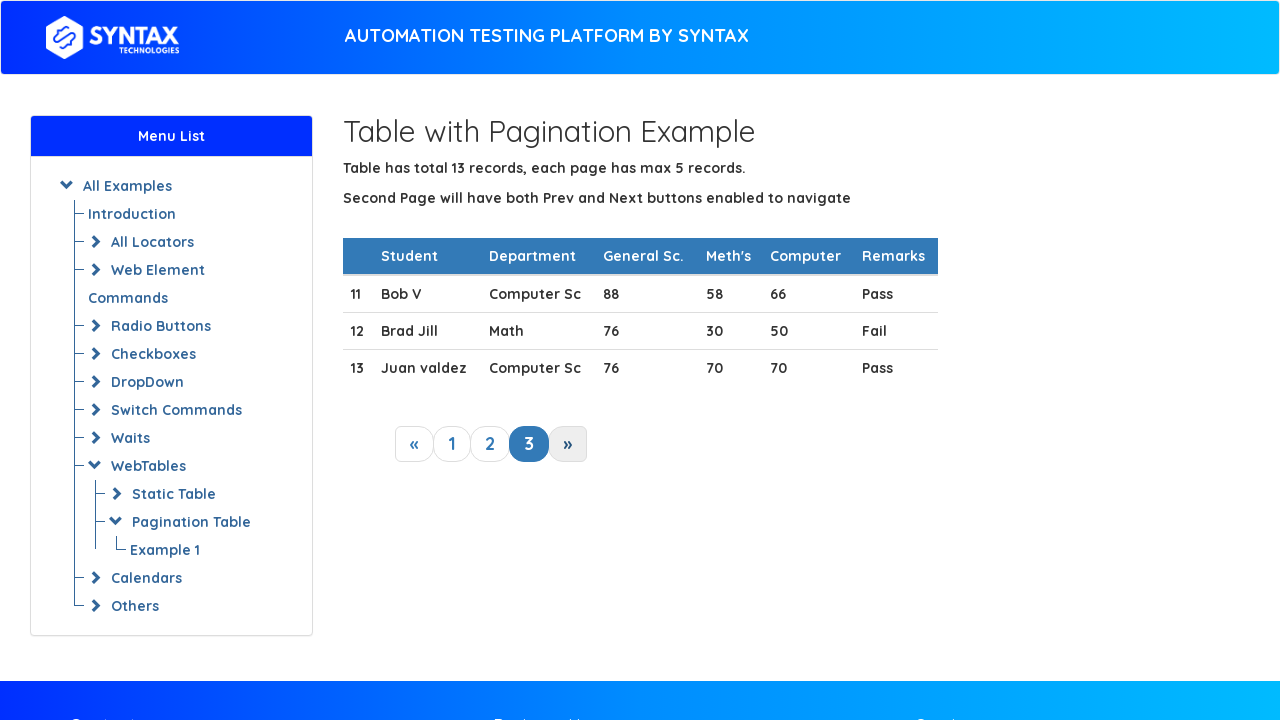

Clicked next button to navigate to page 4 at (568, 444) on a.next_link
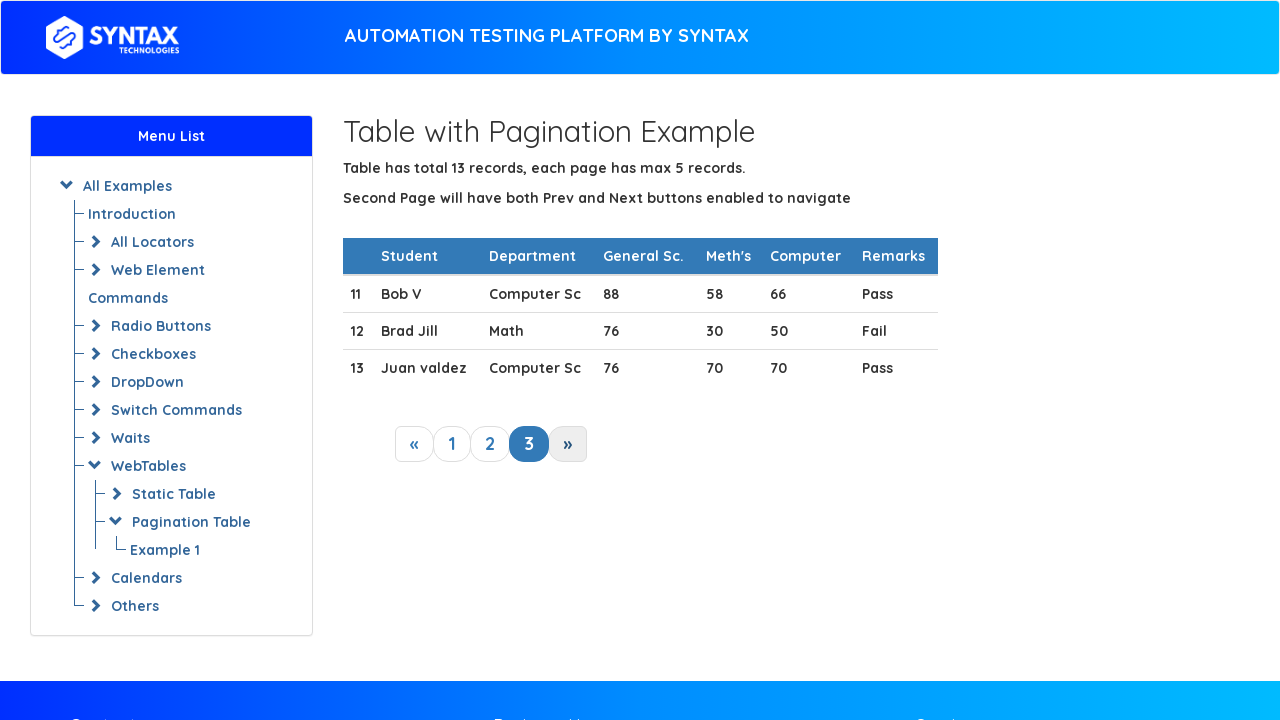

Table loaded with new rows on page 4
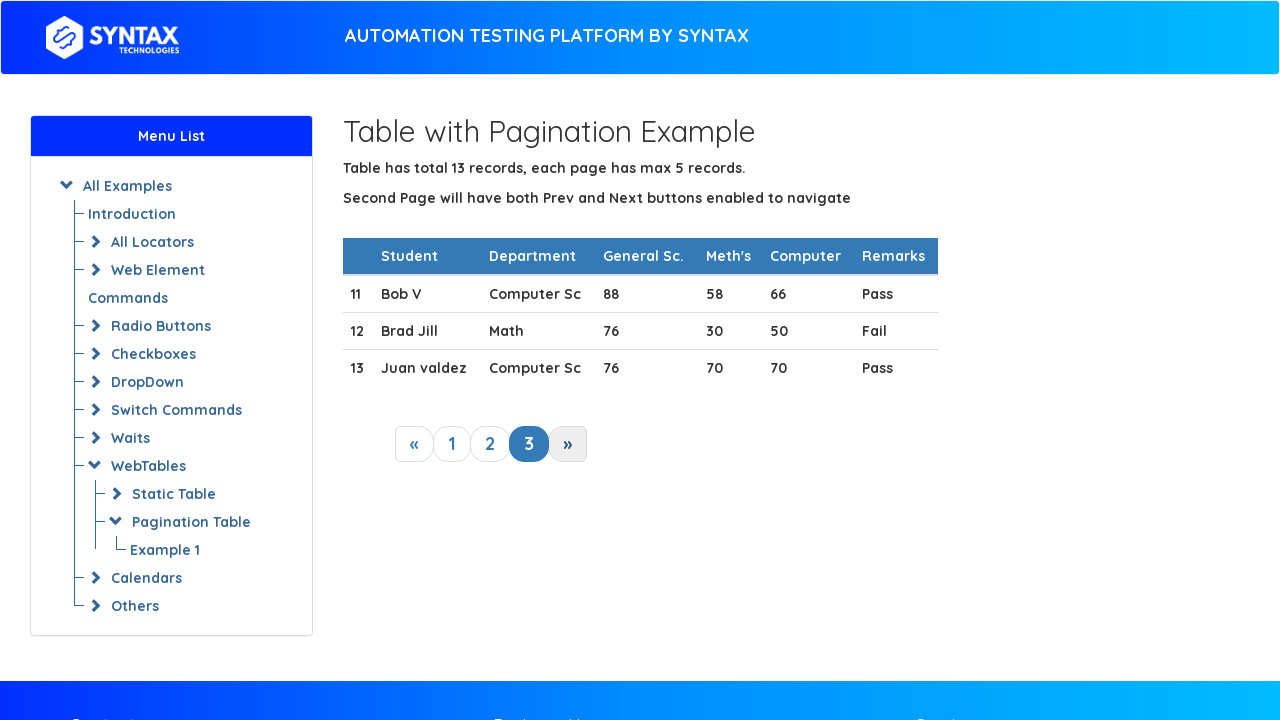

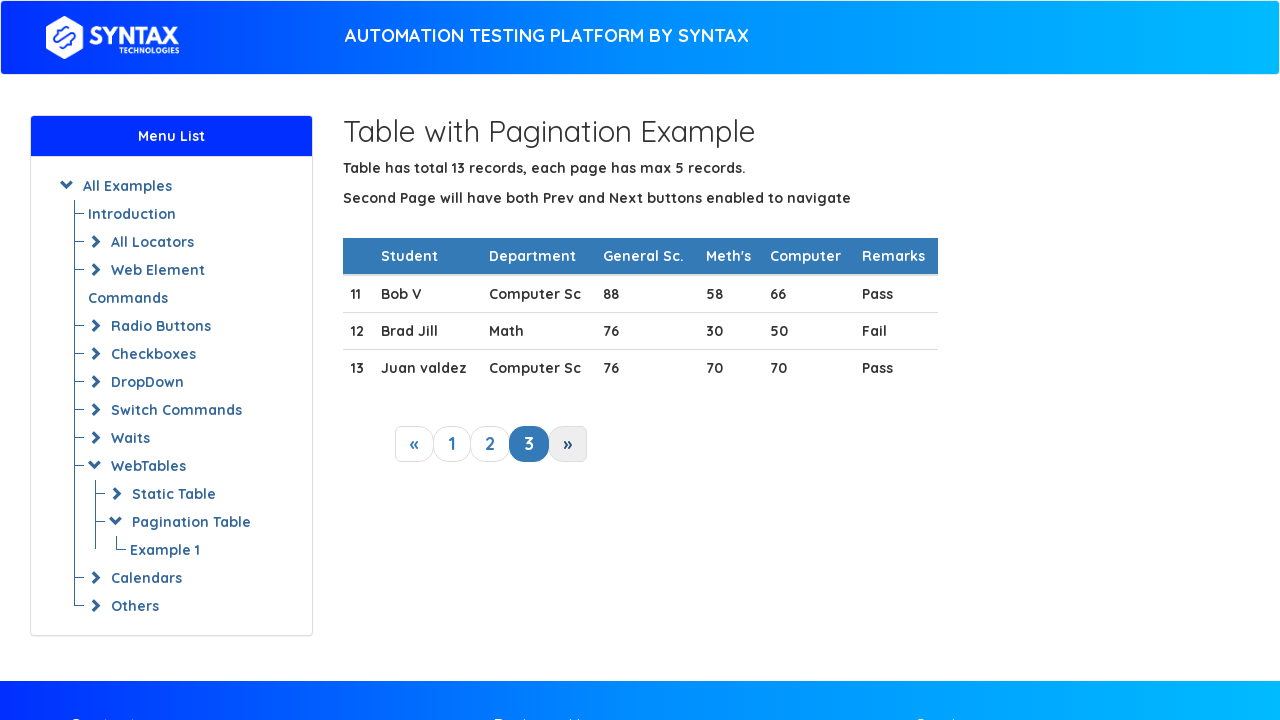